Tests that clicking "Clear completed" removes completed items from the list.

Starting URL: https://demo.playwright.dev/todomvc

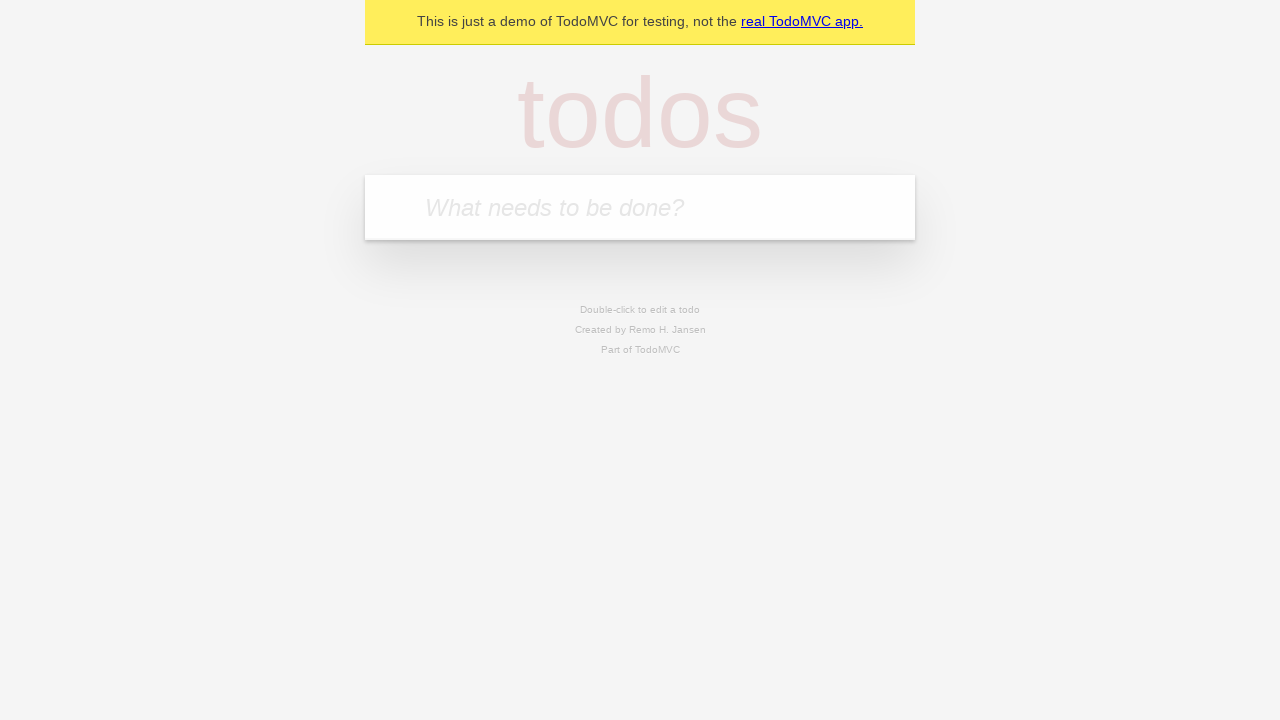

Filled todo input with 'buy some cheese' on internal:attr=[placeholder="What needs to be done?"i]
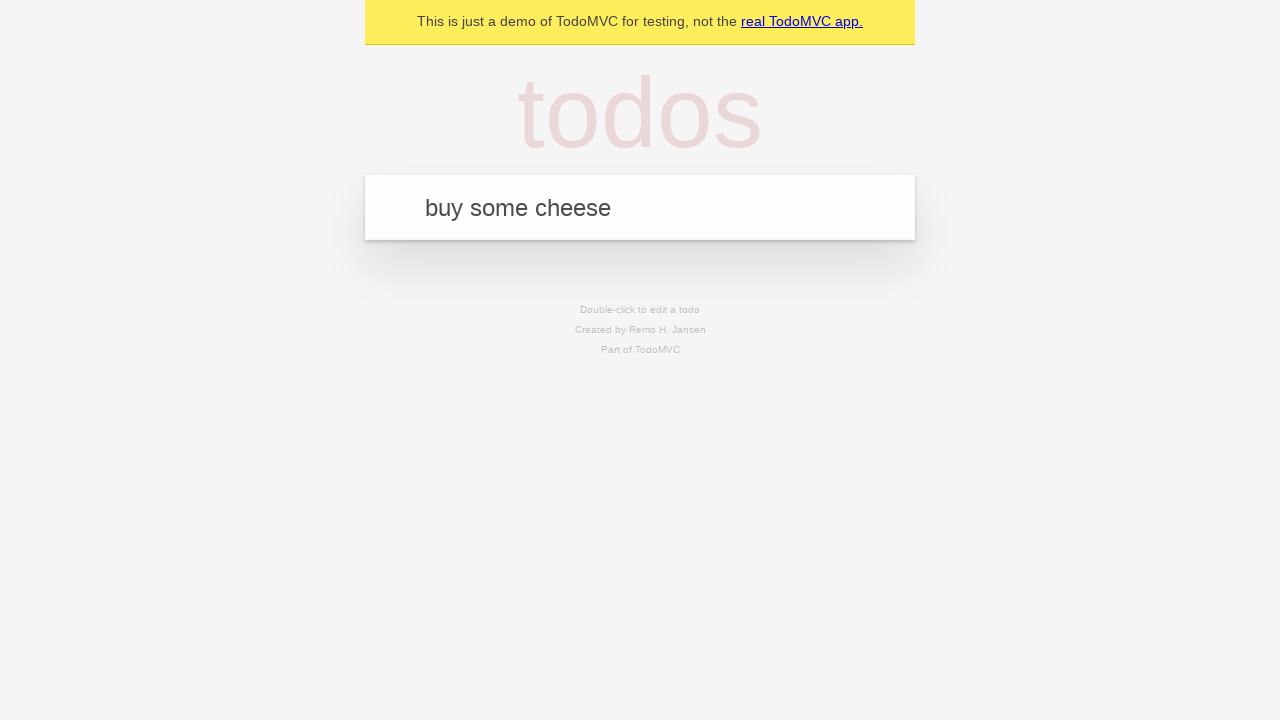

Pressed Enter to create todo 'buy some cheese' on internal:attr=[placeholder="What needs to be done?"i]
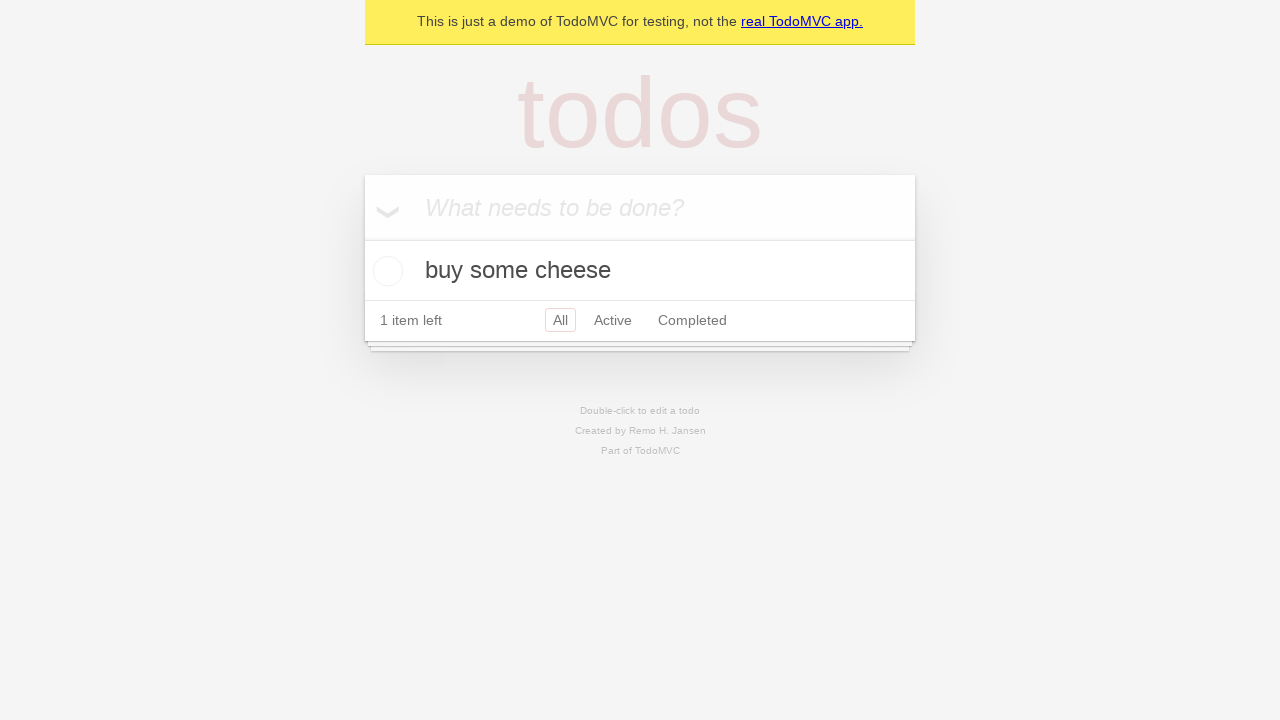

Filled todo input with 'feed the cat' on internal:attr=[placeholder="What needs to be done?"i]
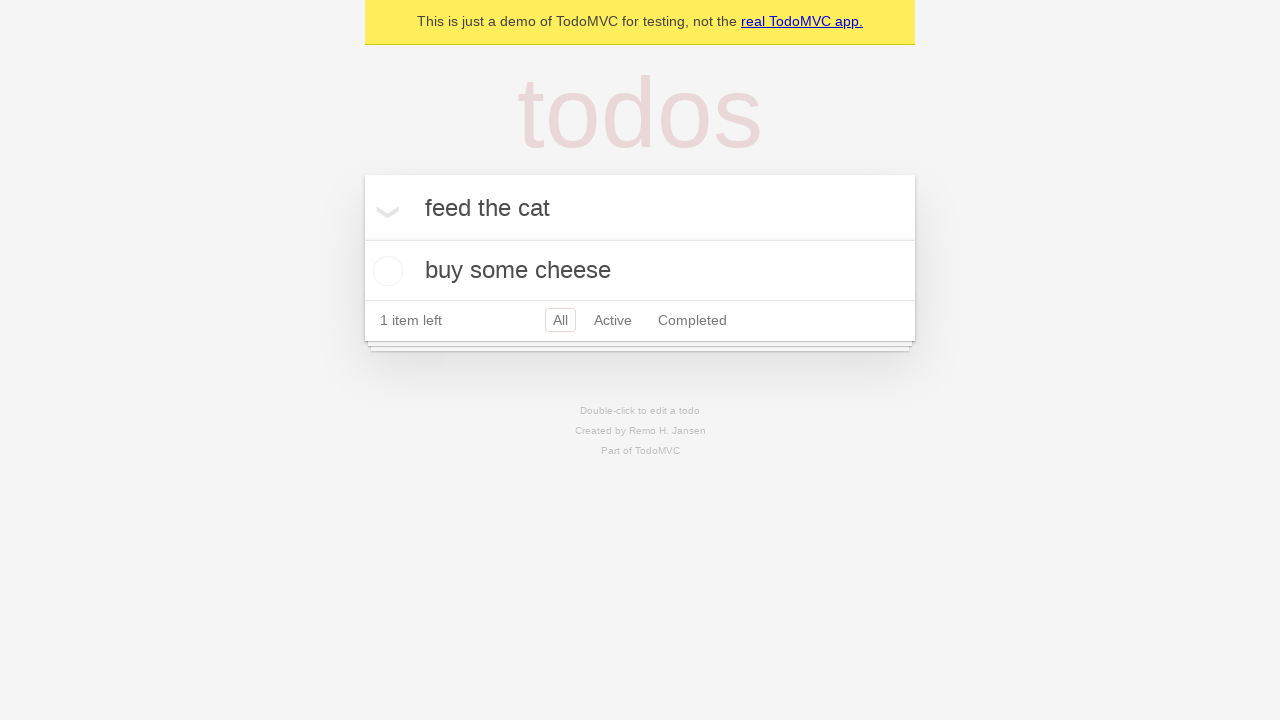

Pressed Enter to create todo 'feed the cat' on internal:attr=[placeholder="What needs to be done?"i]
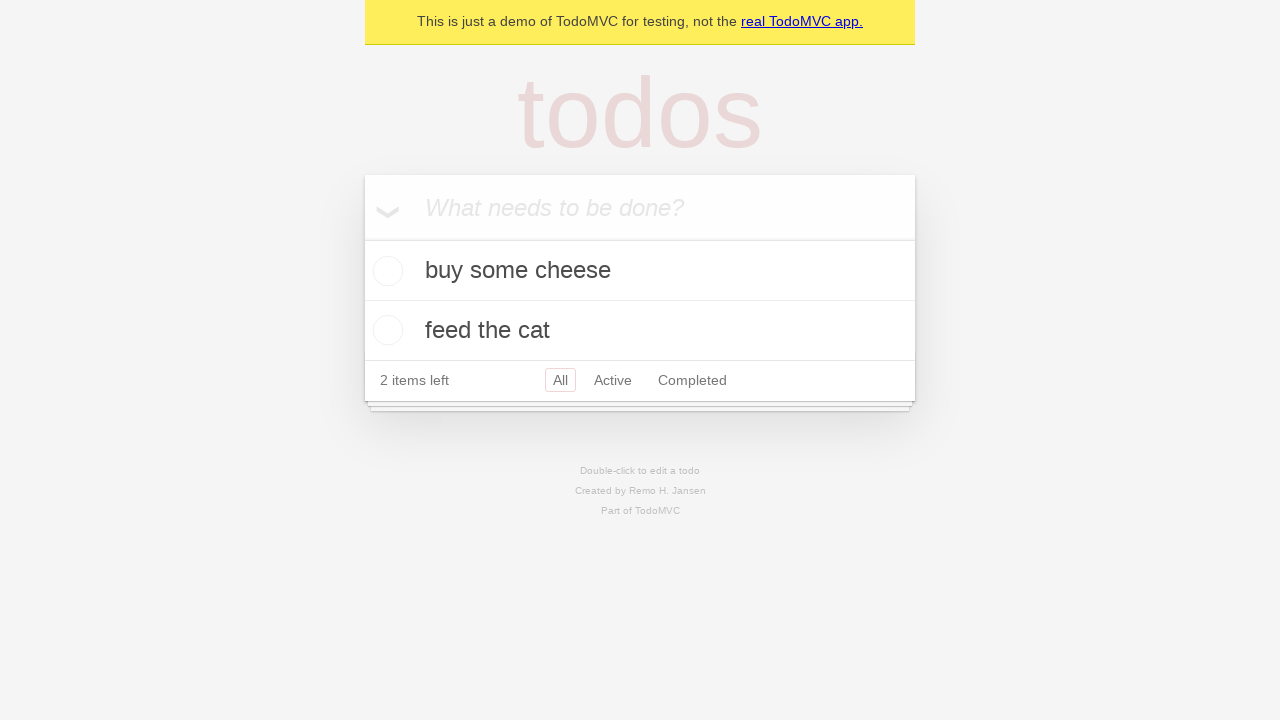

Filled todo input with 'book a doctors appointment' on internal:attr=[placeholder="What needs to be done?"i]
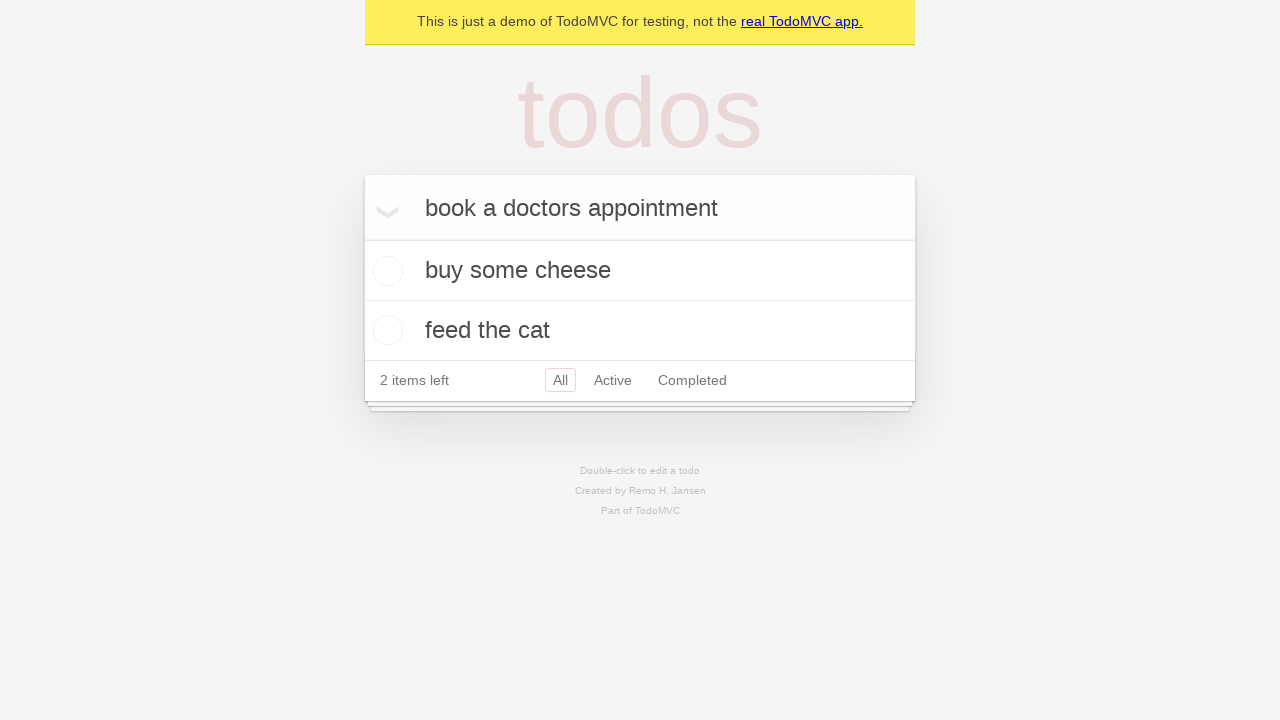

Pressed Enter to create todo 'book a doctors appointment' on internal:attr=[placeholder="What needs to be done?"i]
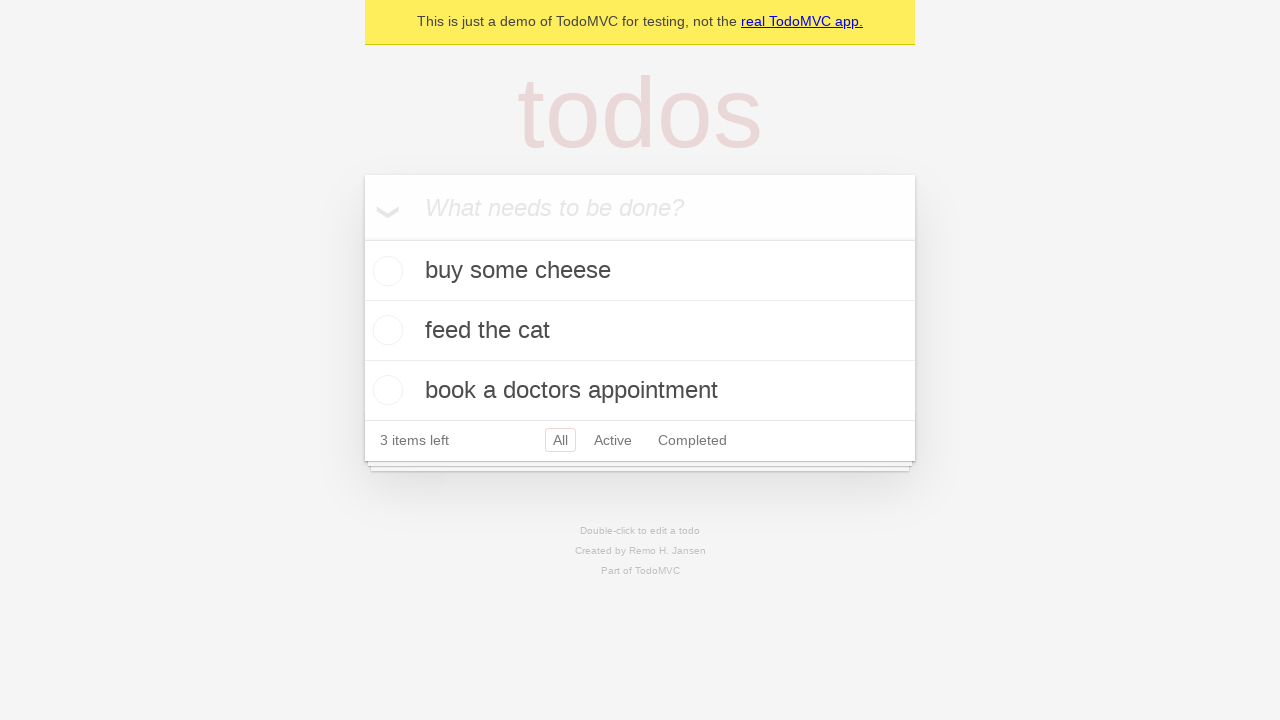

Waited for all 3 todo items to be created
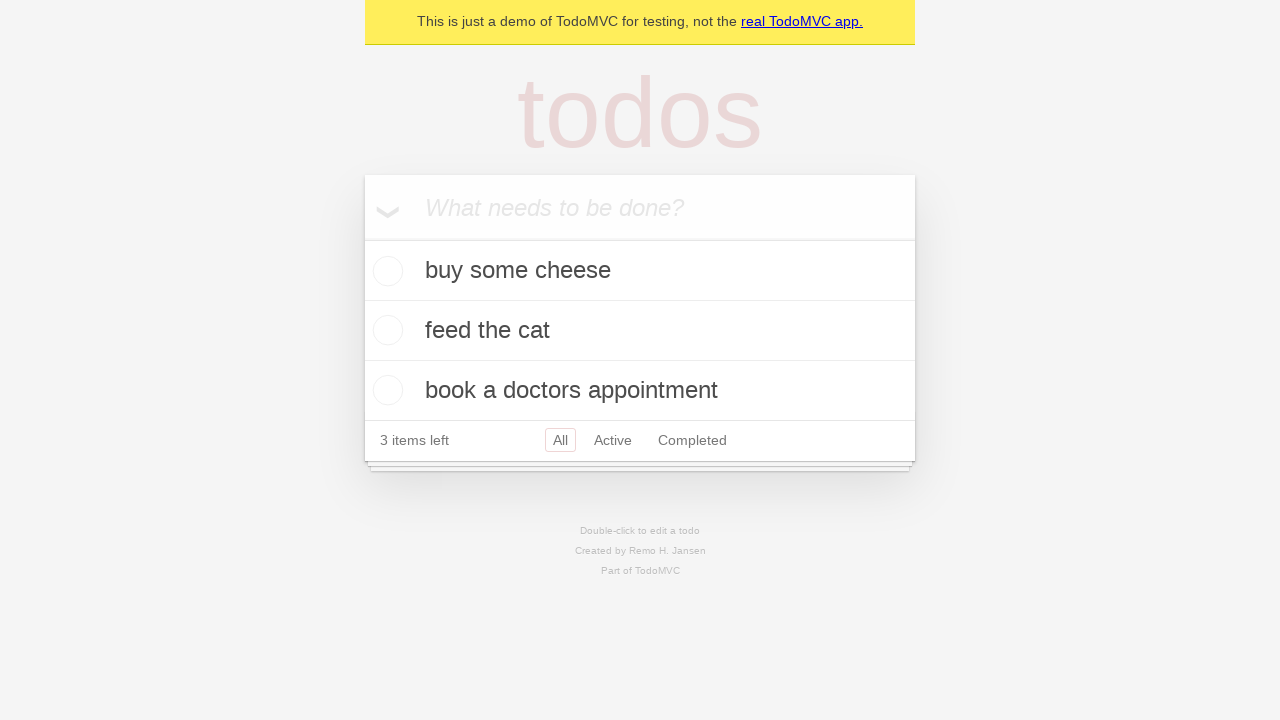

Checked the second todo item as completed at (385, 330) on internal:testid=[data-testid="todo-item"s] >> nth=1 >> internal:role=checkbox
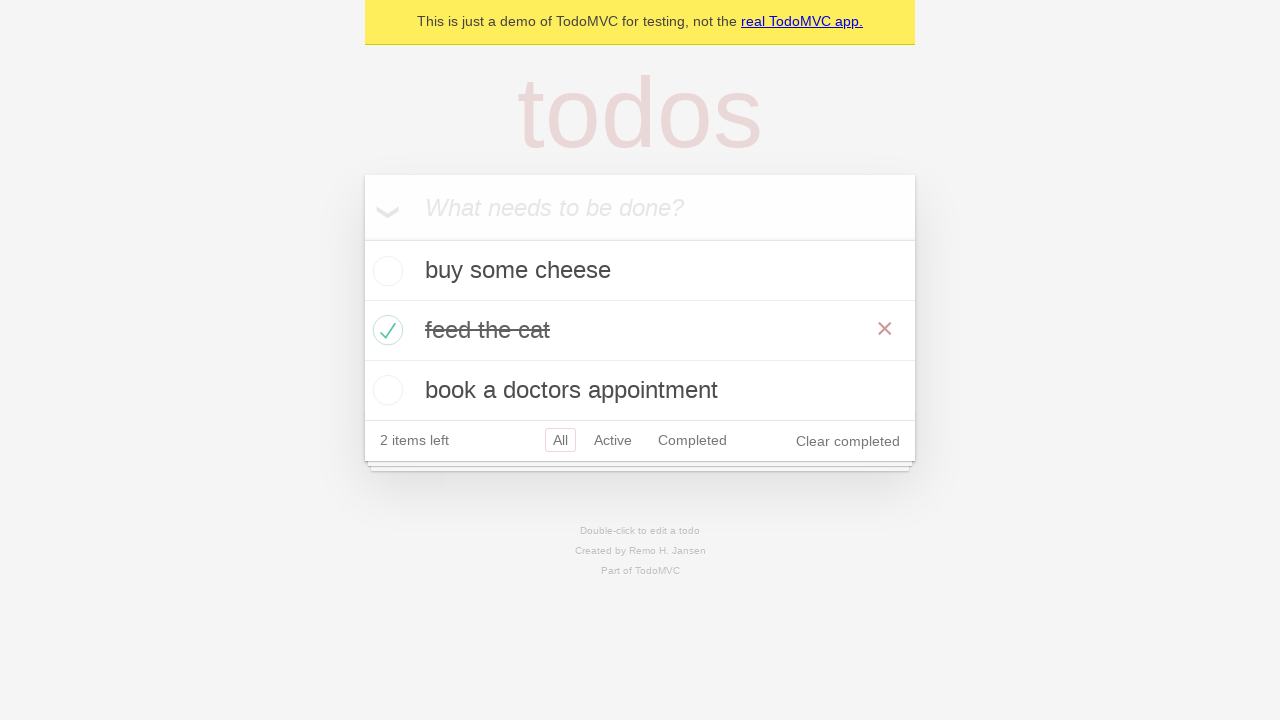

Clicked 'Clear completed' button at (848, 441) on internal:role=button[name="Clear completed"i]
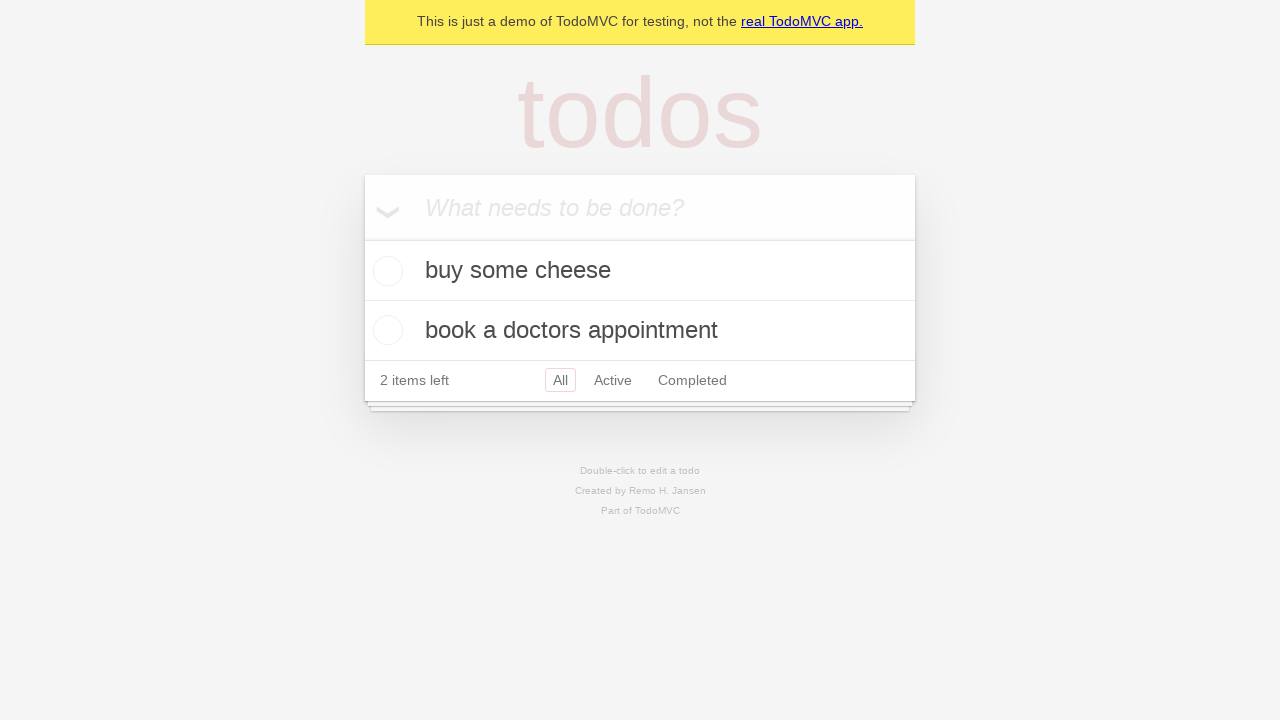

Waited for completed item to be removed, leaving 2 todo items
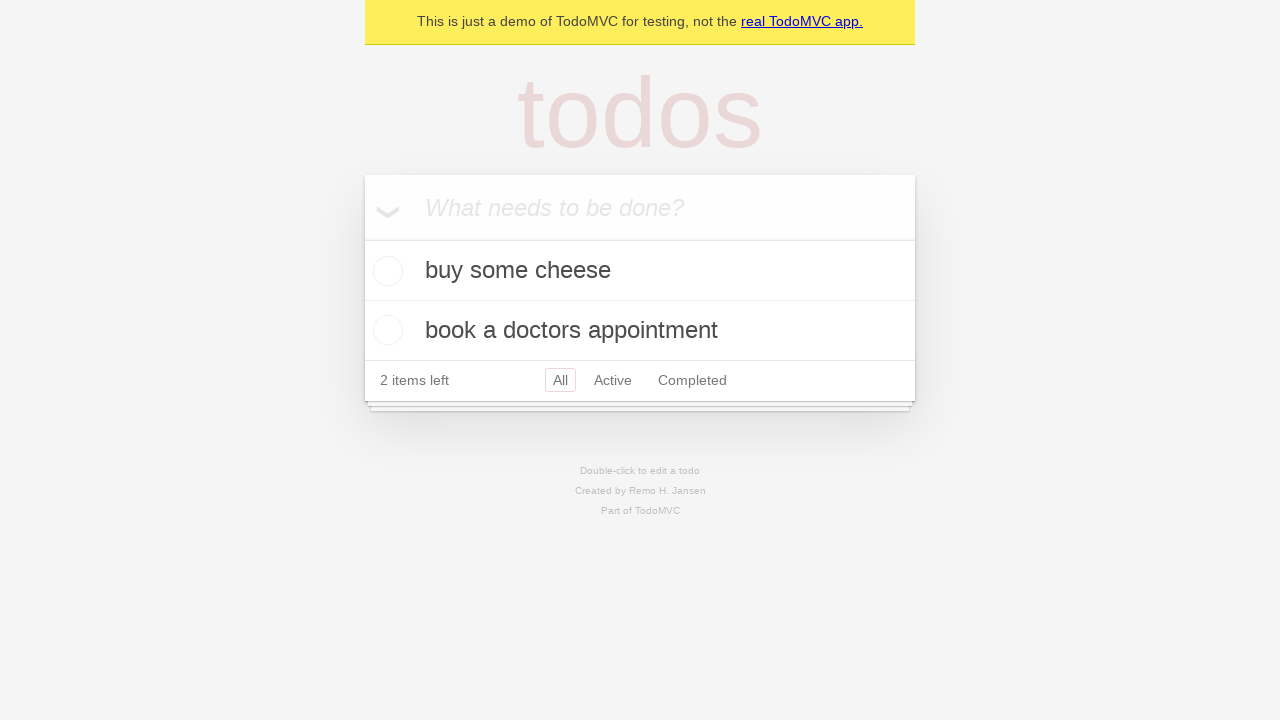

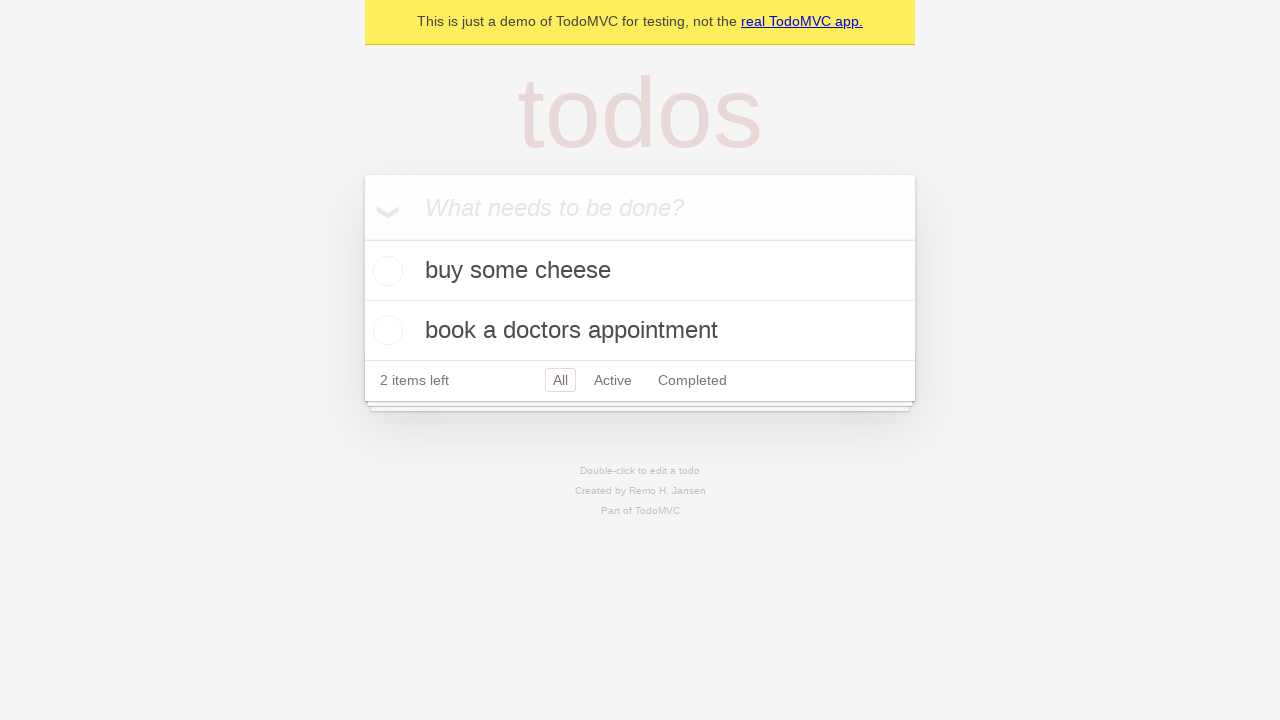